Navigates to the Top List menu and verifies the "Top Rated" heading is displayed

Starting URL: http://www.99-bottles-of-beer.net/

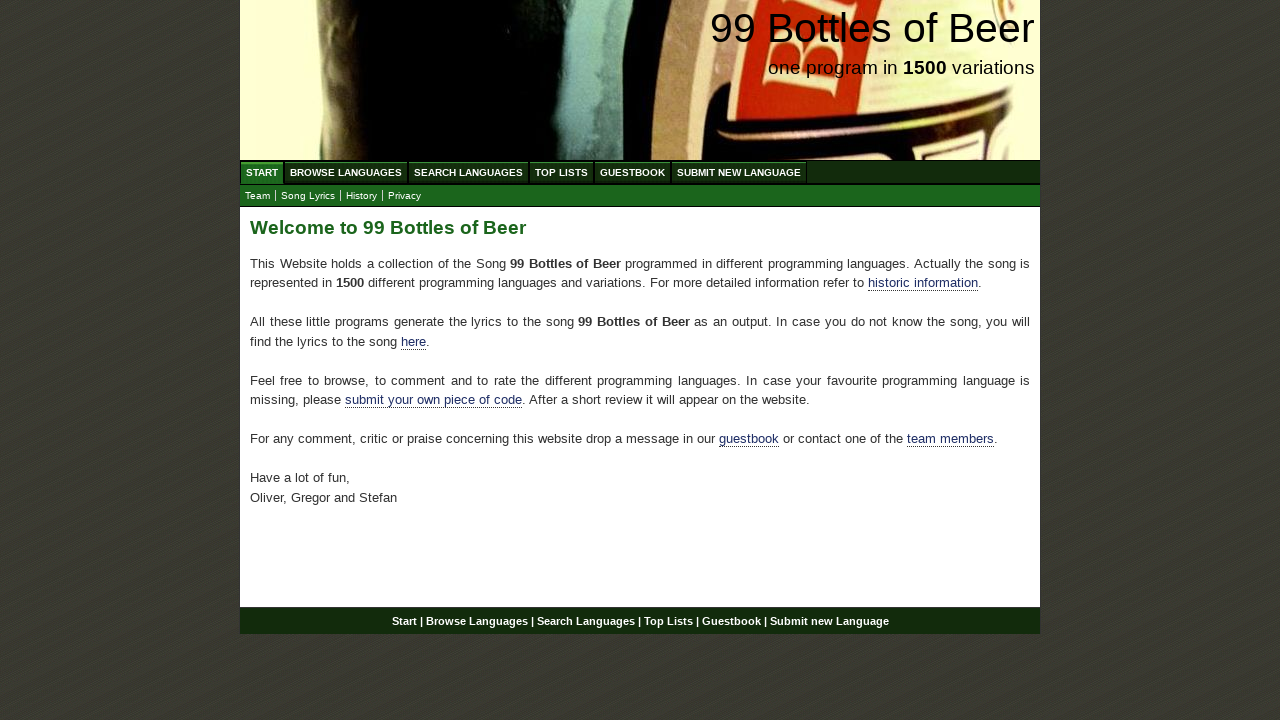

Clicked on Top List menu at (562, 172) on text=Top List
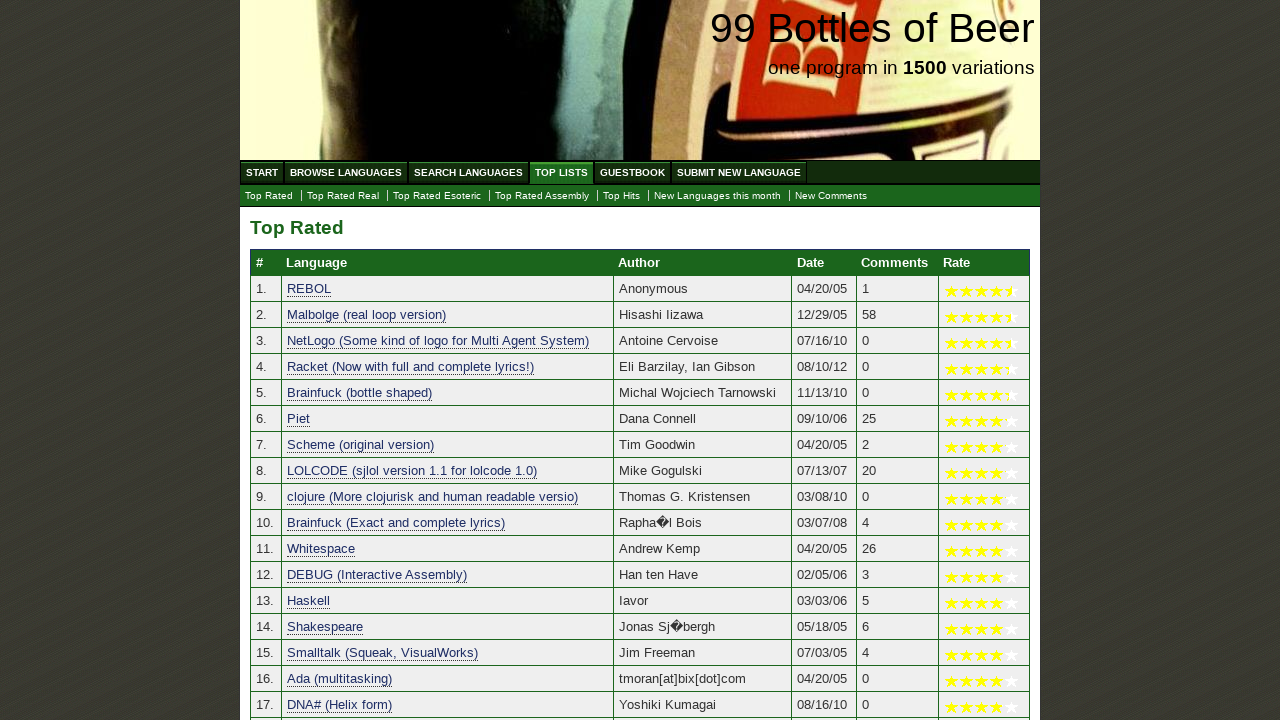

Located the main heading element
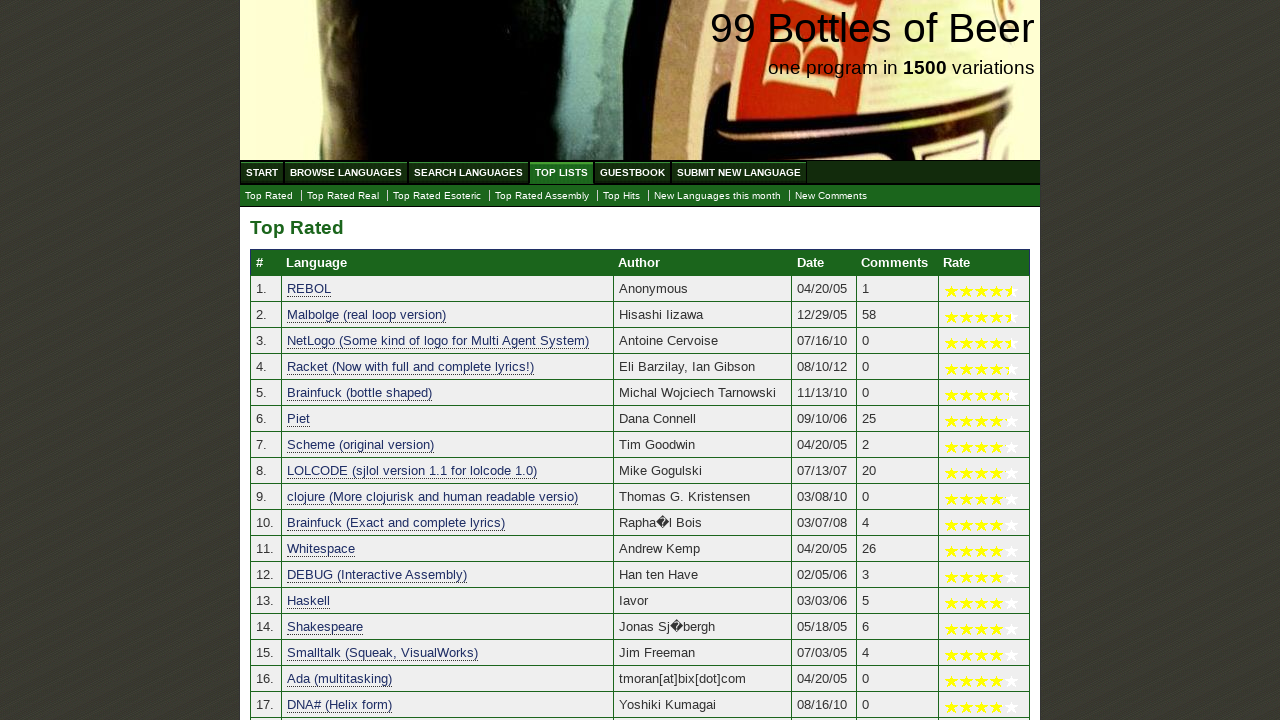

Waited for the main heading to load
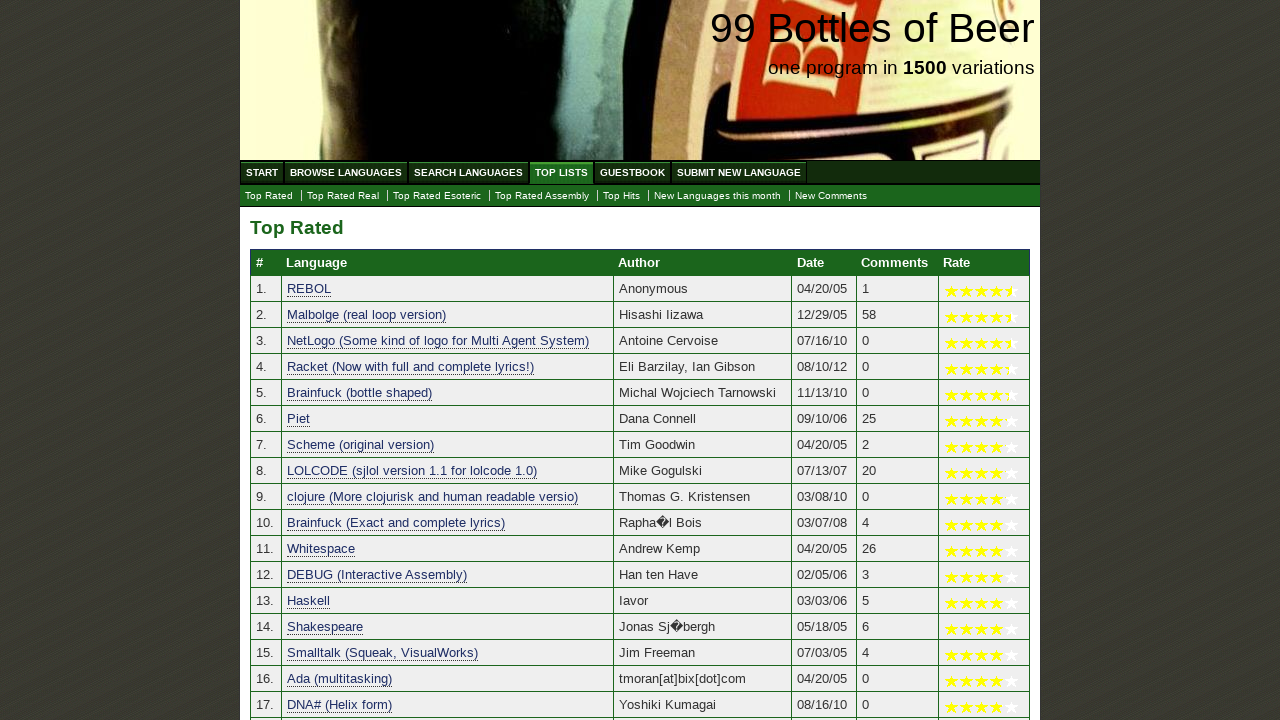

Verified that the heading displays 'Top Rated'
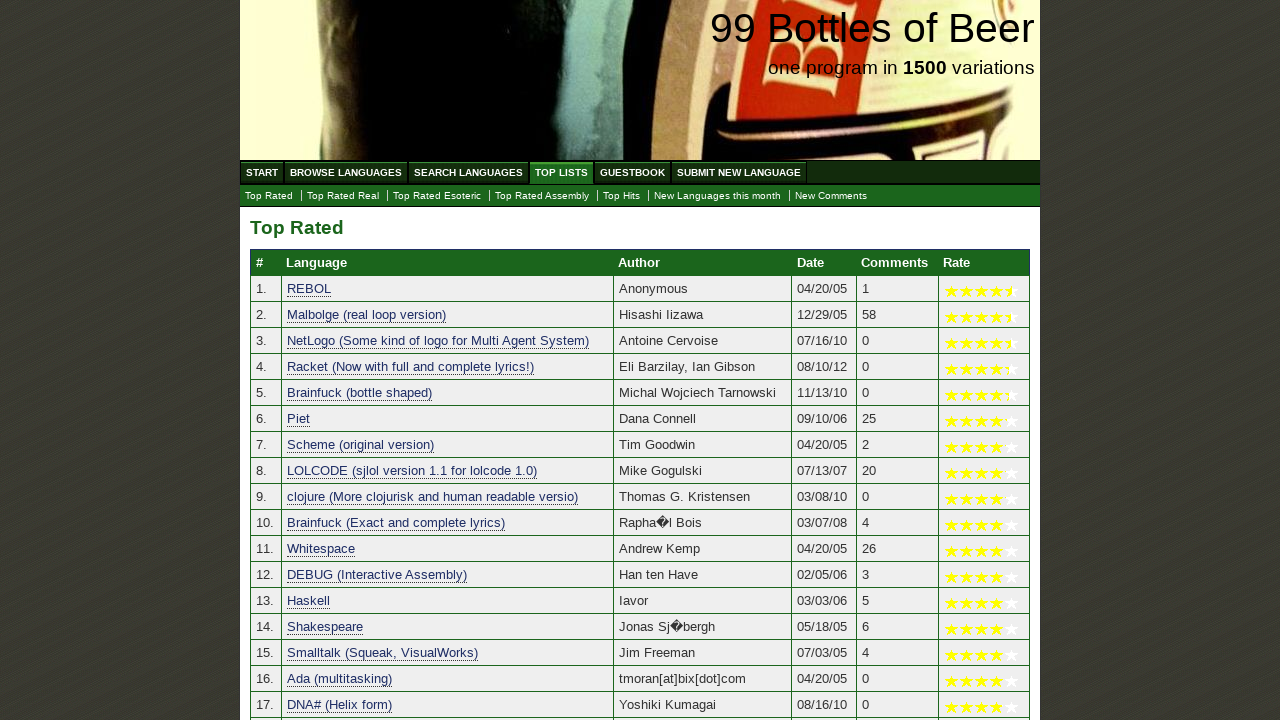

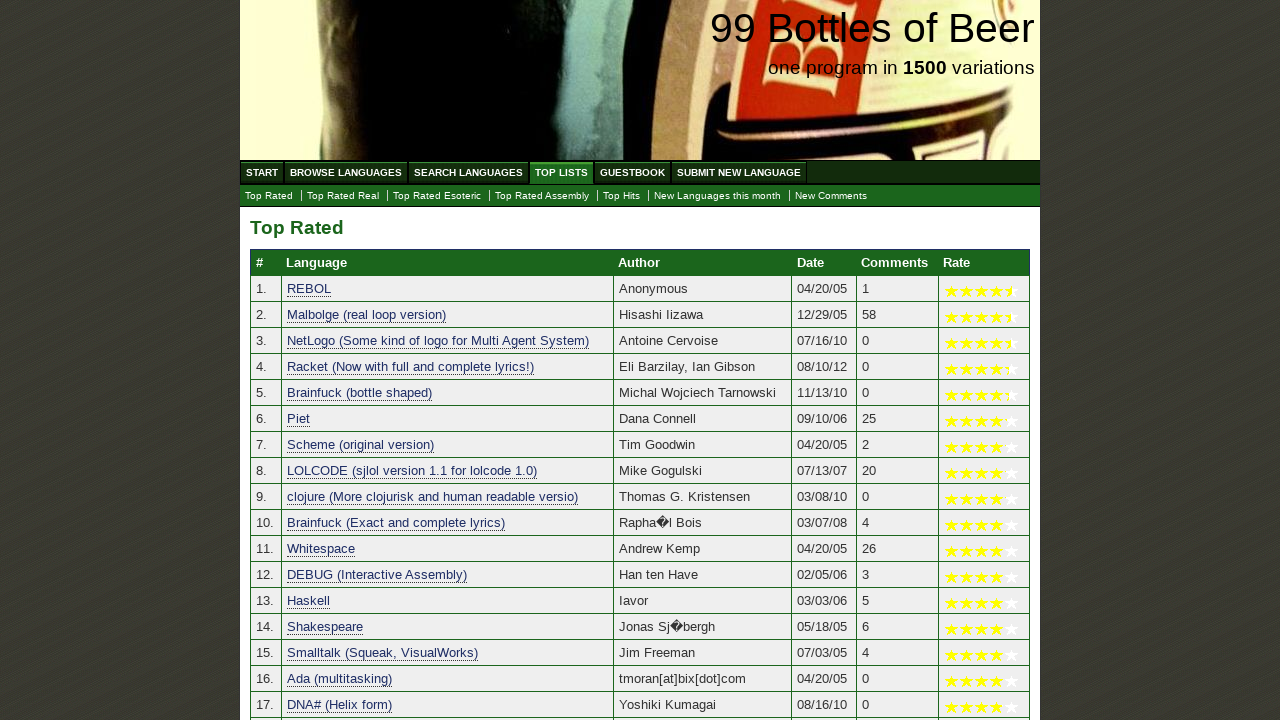